Navigates to the Browse Languages page and verifies the table headers for Language and Author are displayed

Starting URL: http://www.99-bottles-of-beer.net/

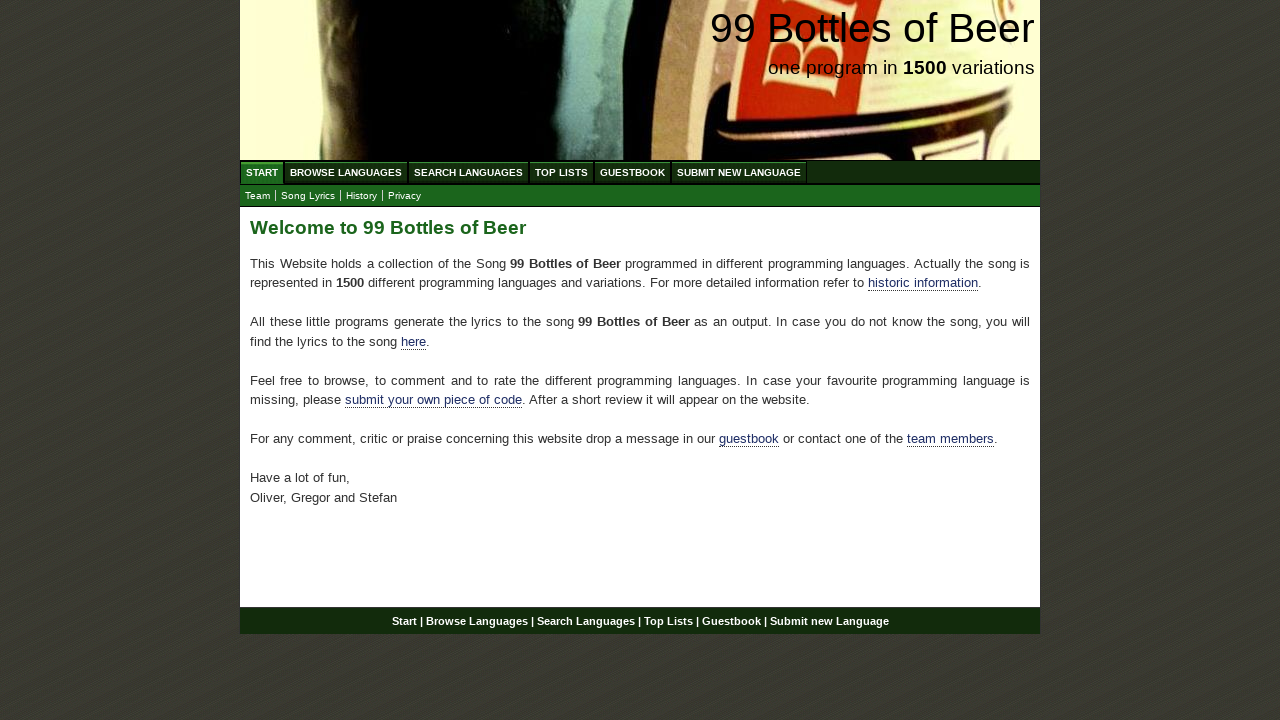

Clicked on Browse Languages link at (346, 172) on #menu a[href='/abc.html']
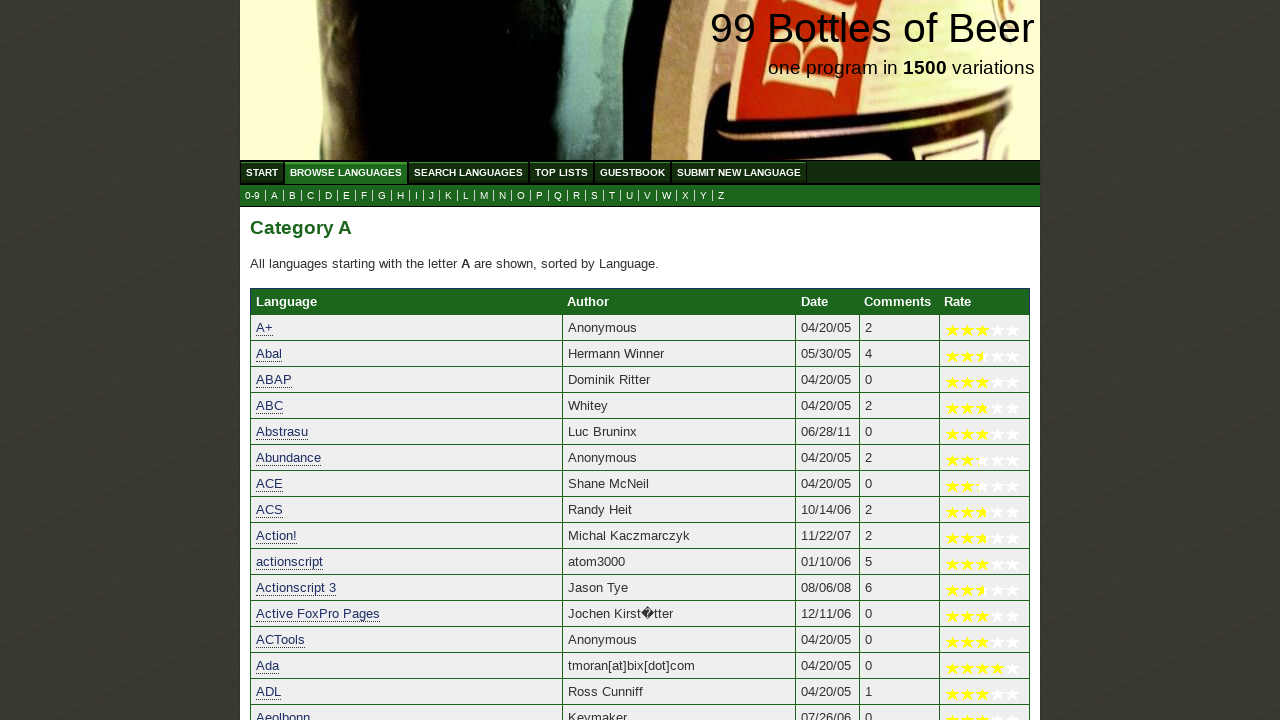

Verified Language table header is displayed
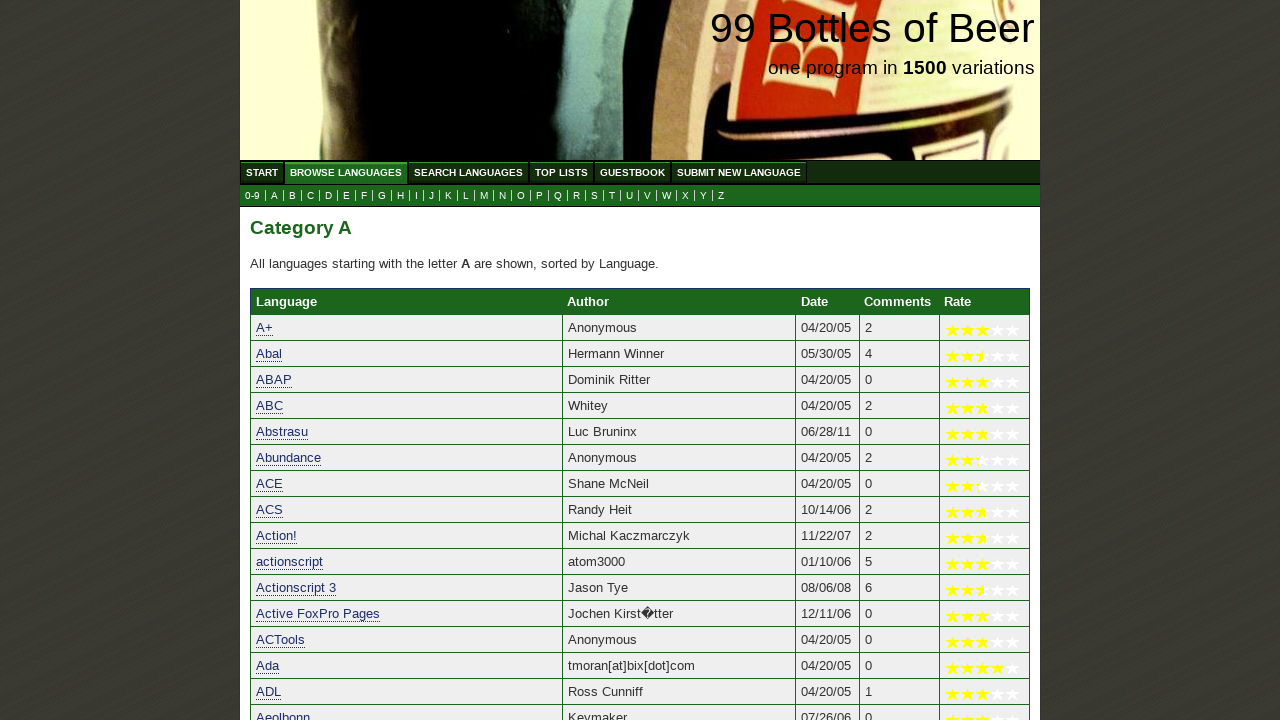

Verified Author table header is displayed
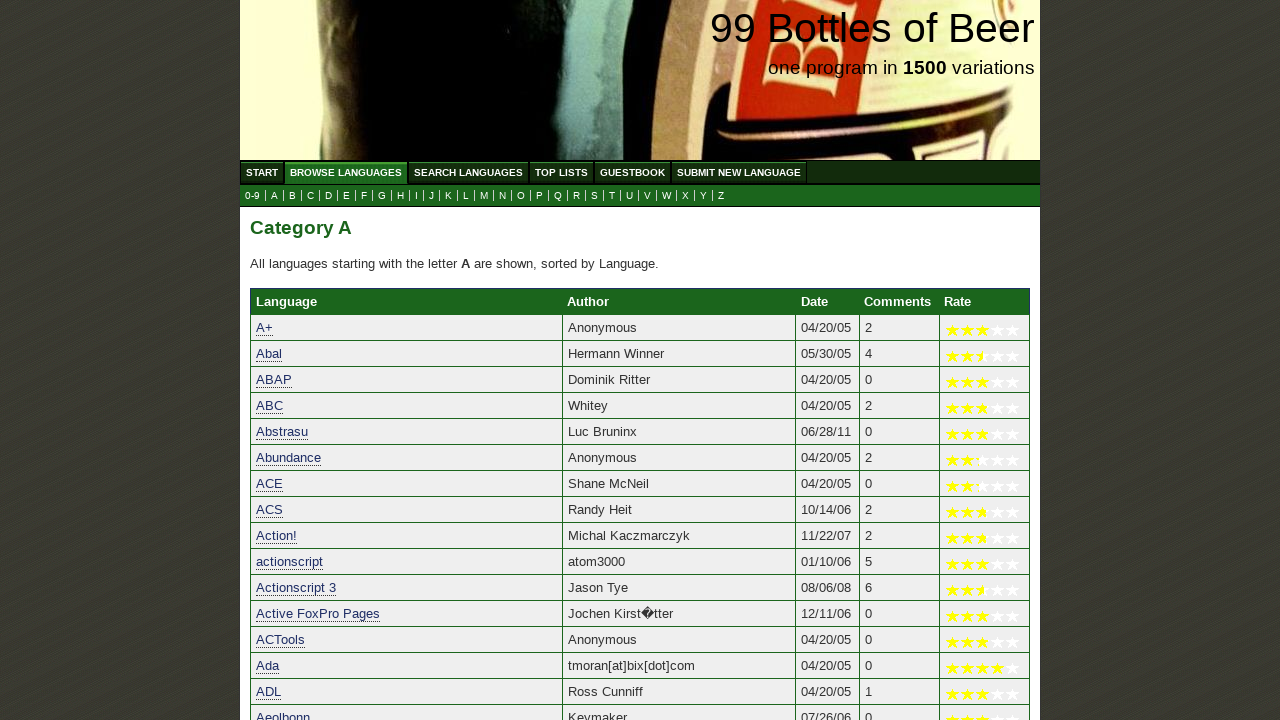

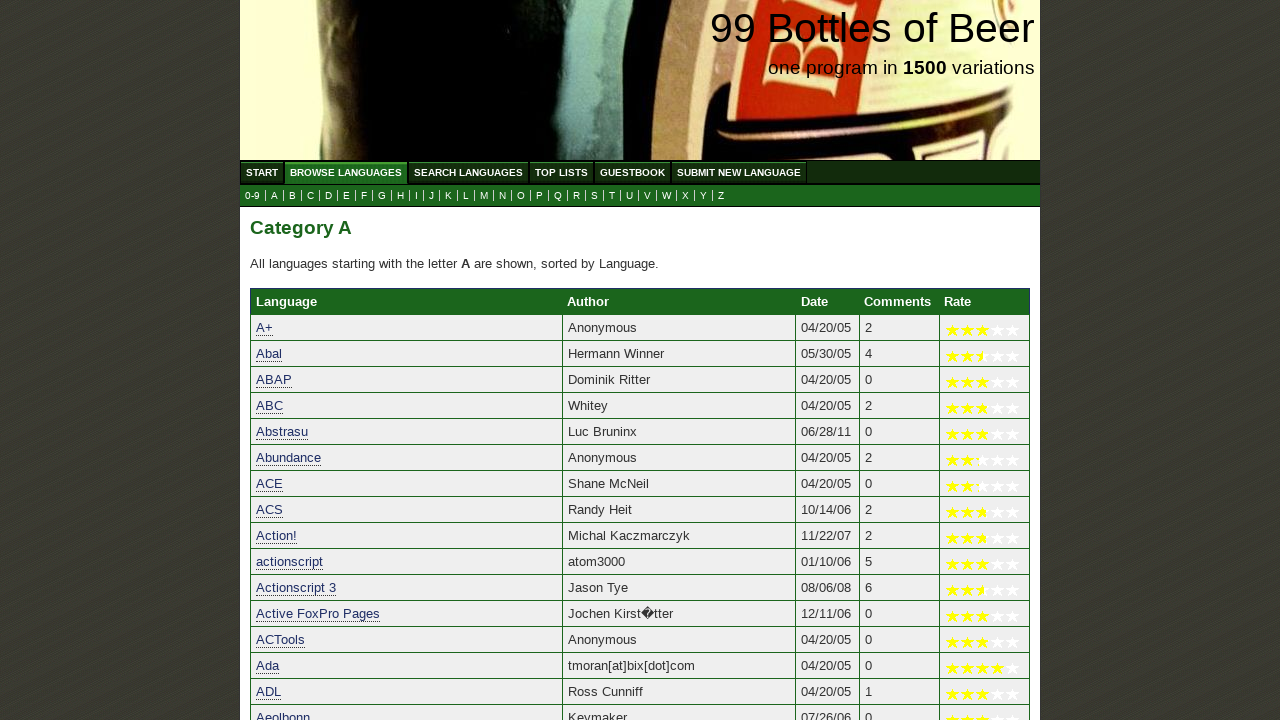